Tests handling of a basic JavaScript alert by setting up a dialog handler to accept it, then clicking the button that triggers the alert.

Starting URL: https://letcode.in/alert

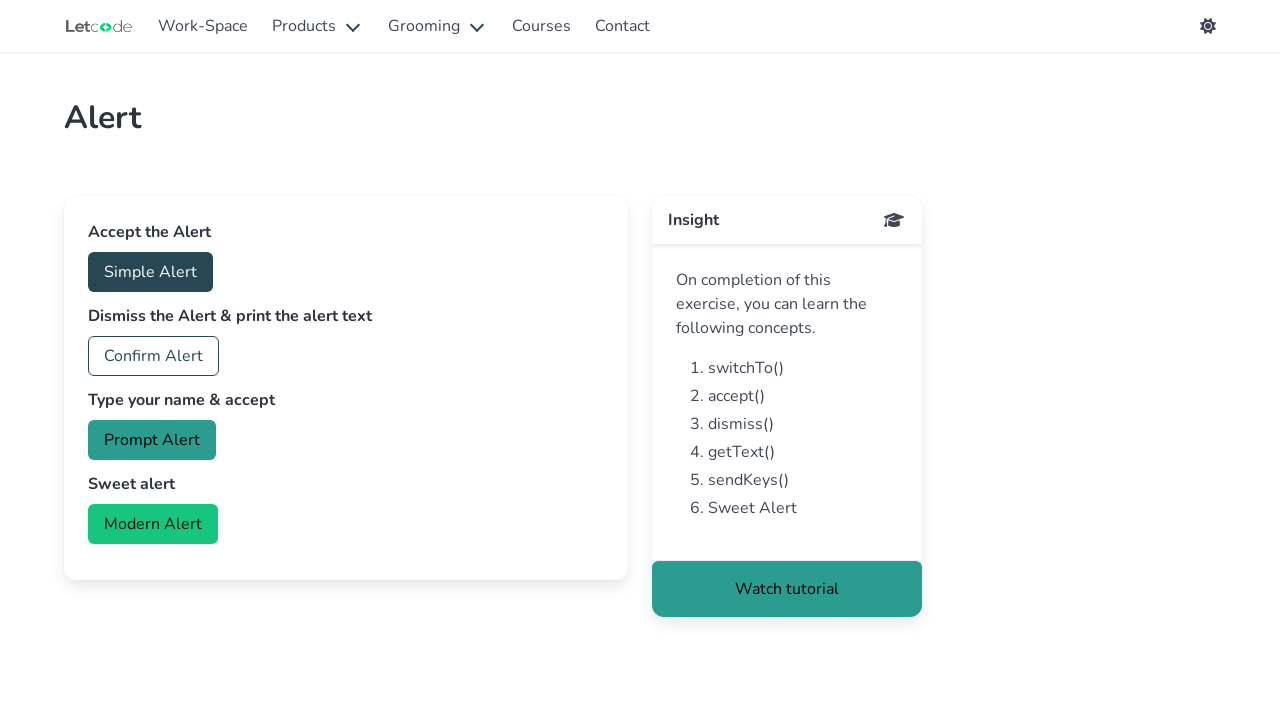

Navigated to alert test page
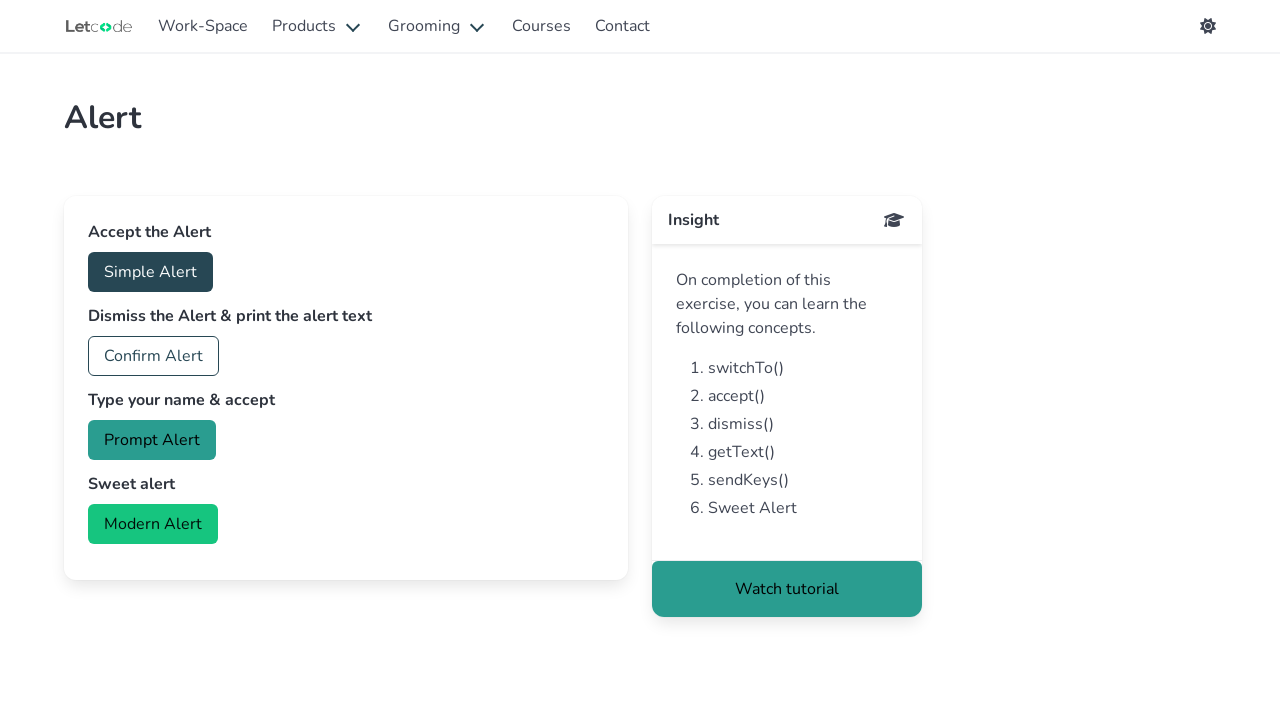

Registered dialog handler to accept alerts
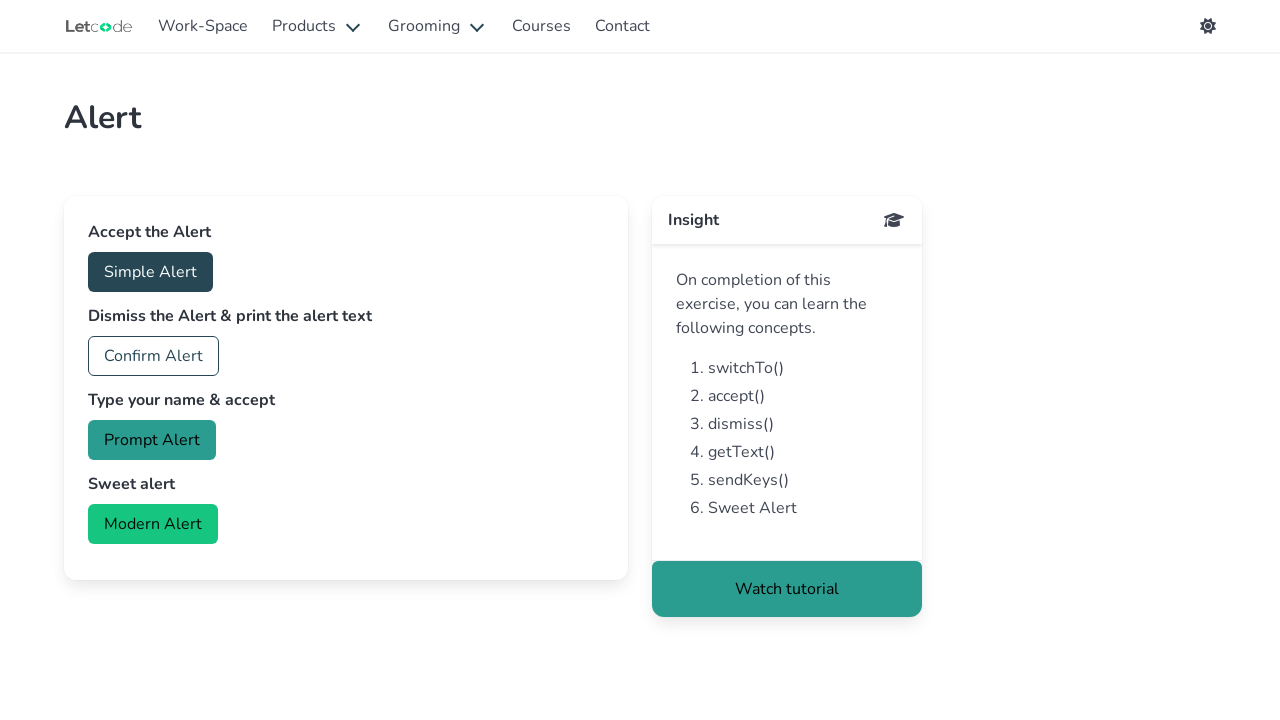

Clicked button to trigger alert at (150, 272) on button#accept
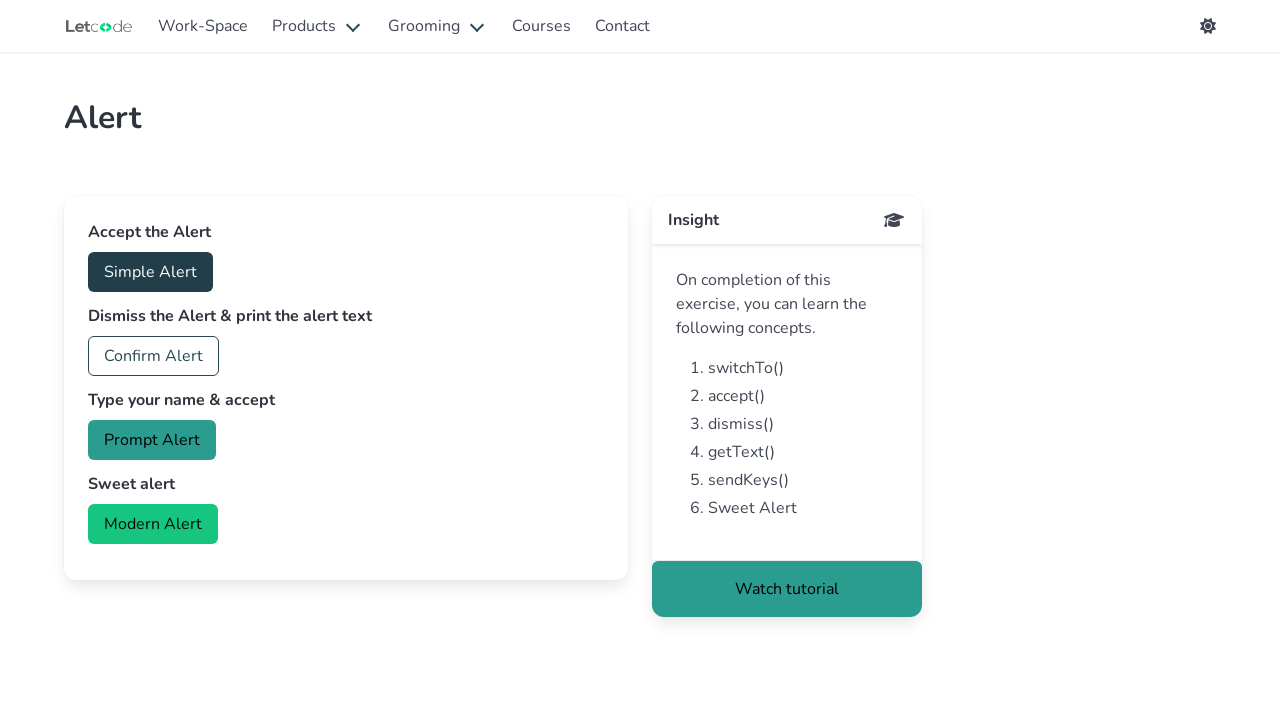

Waited for alert dialog to be processed
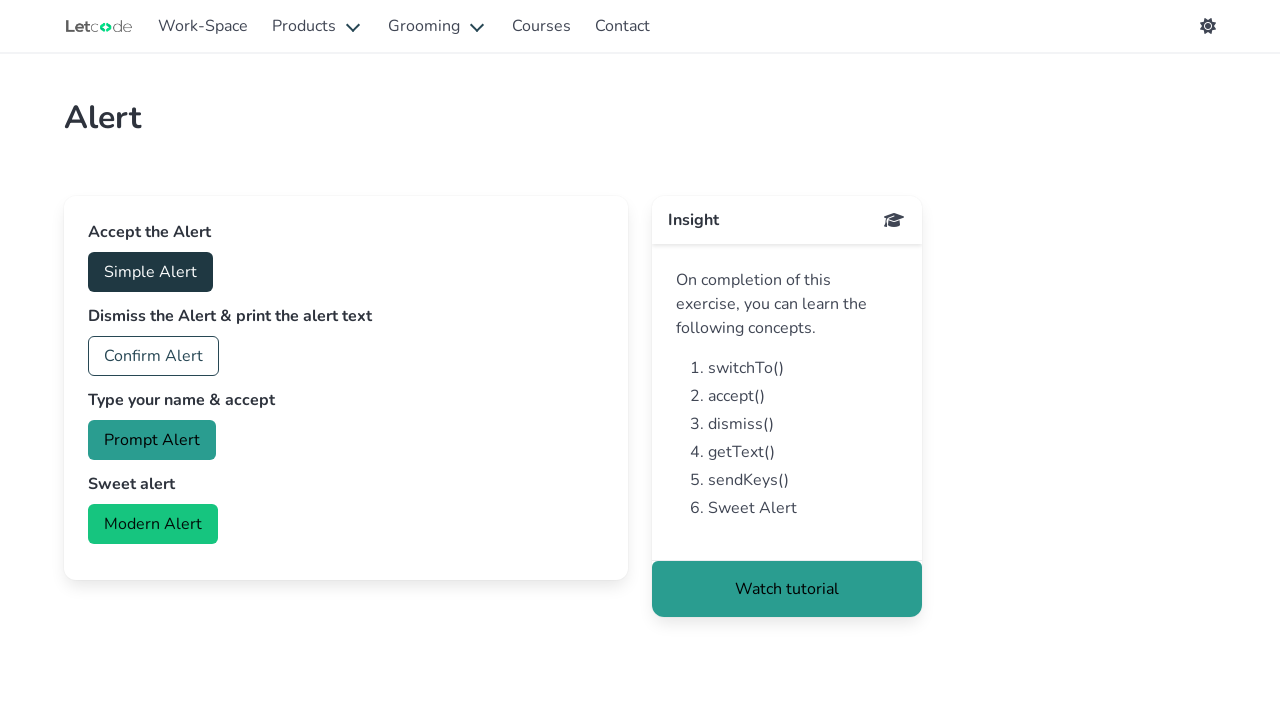

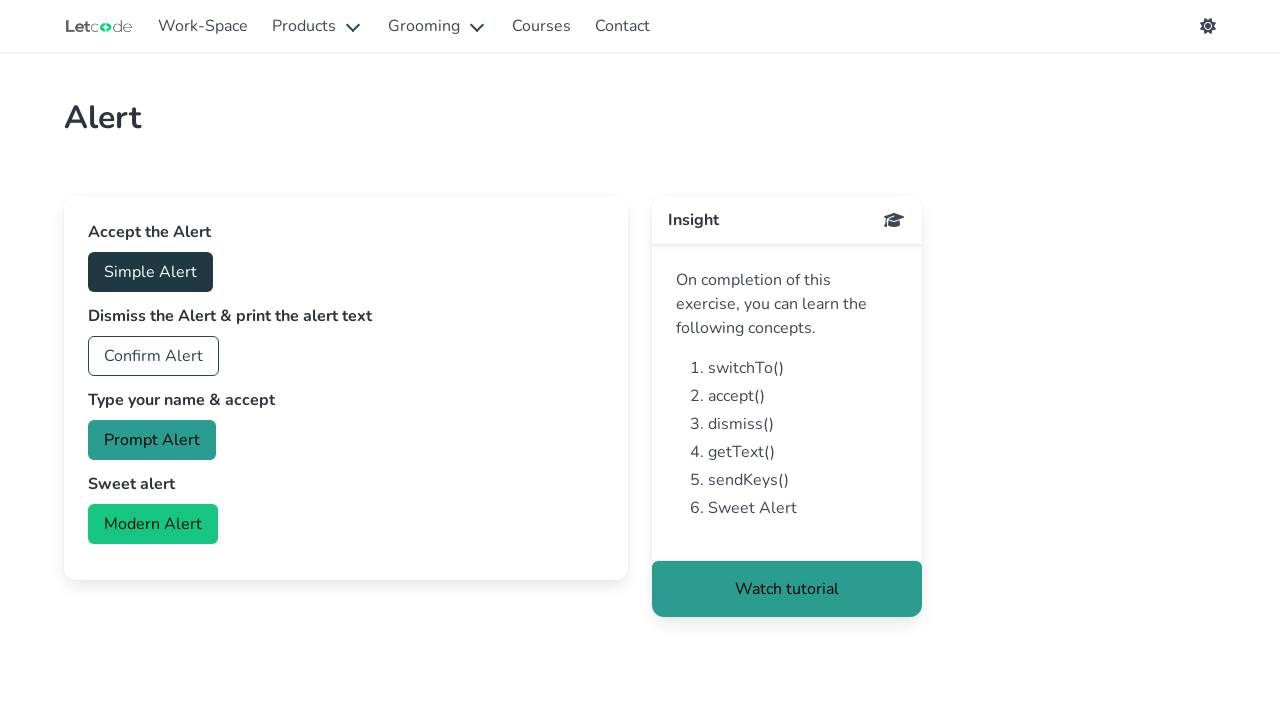